Tests search functionality with an invalid query that returns no results

Starting URL: https://www.navigator.ba/#/categories

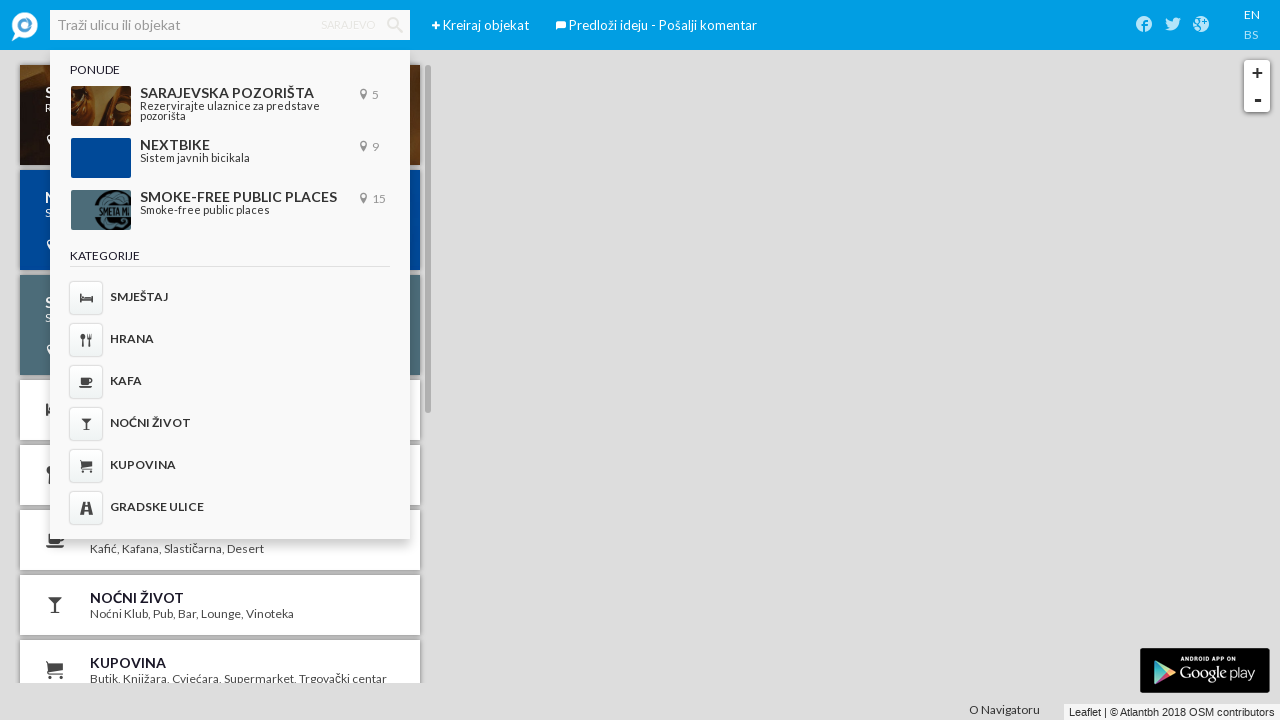

Filled search field with invalid query '55555555' on input[placeholder='Traži ulicu ili objekat']
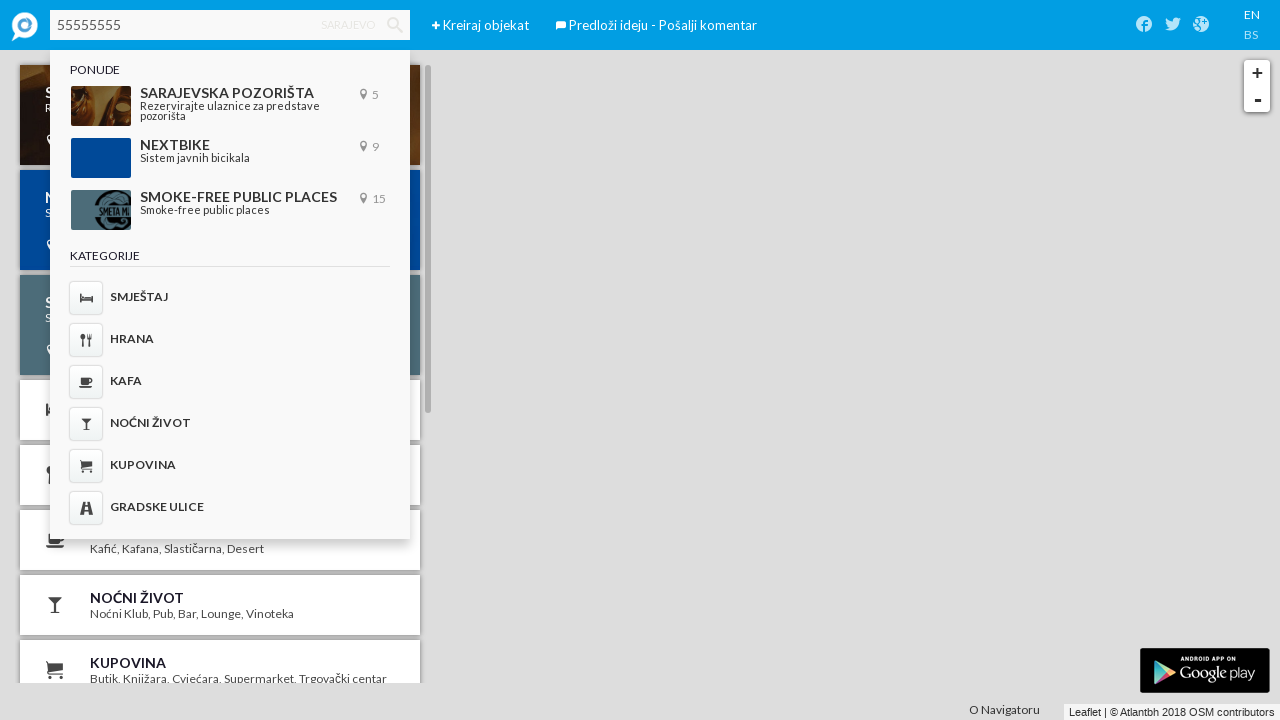

Clicked search button at (395, 25) on .iconav-search
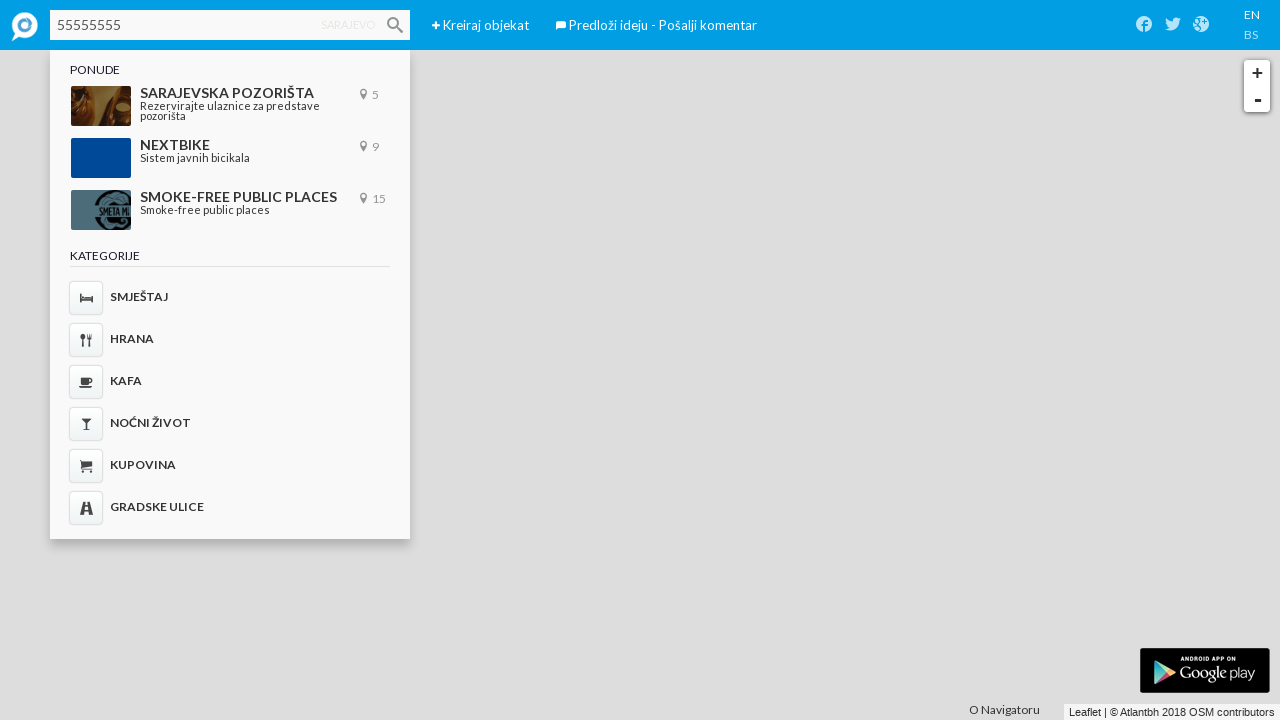

No results container loaded
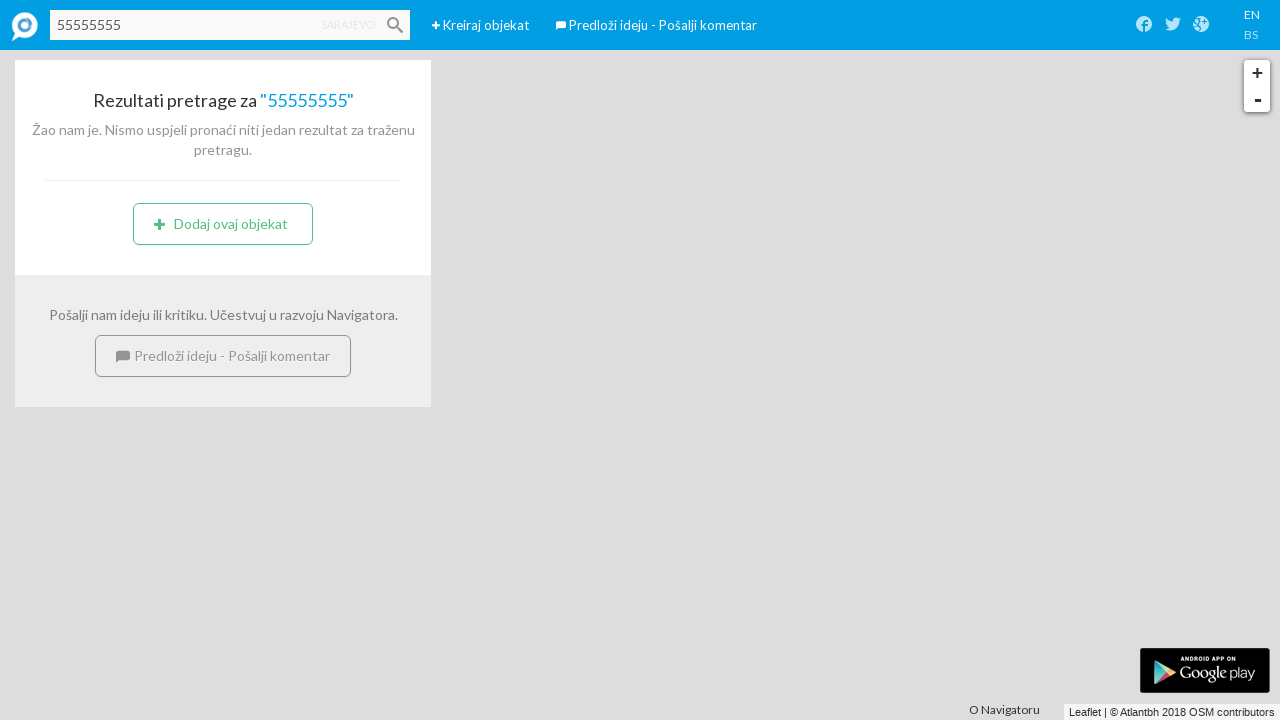

No results message verified: 'Žao nam je. Nismo uspjeli pronaći niti jedan rezultat'
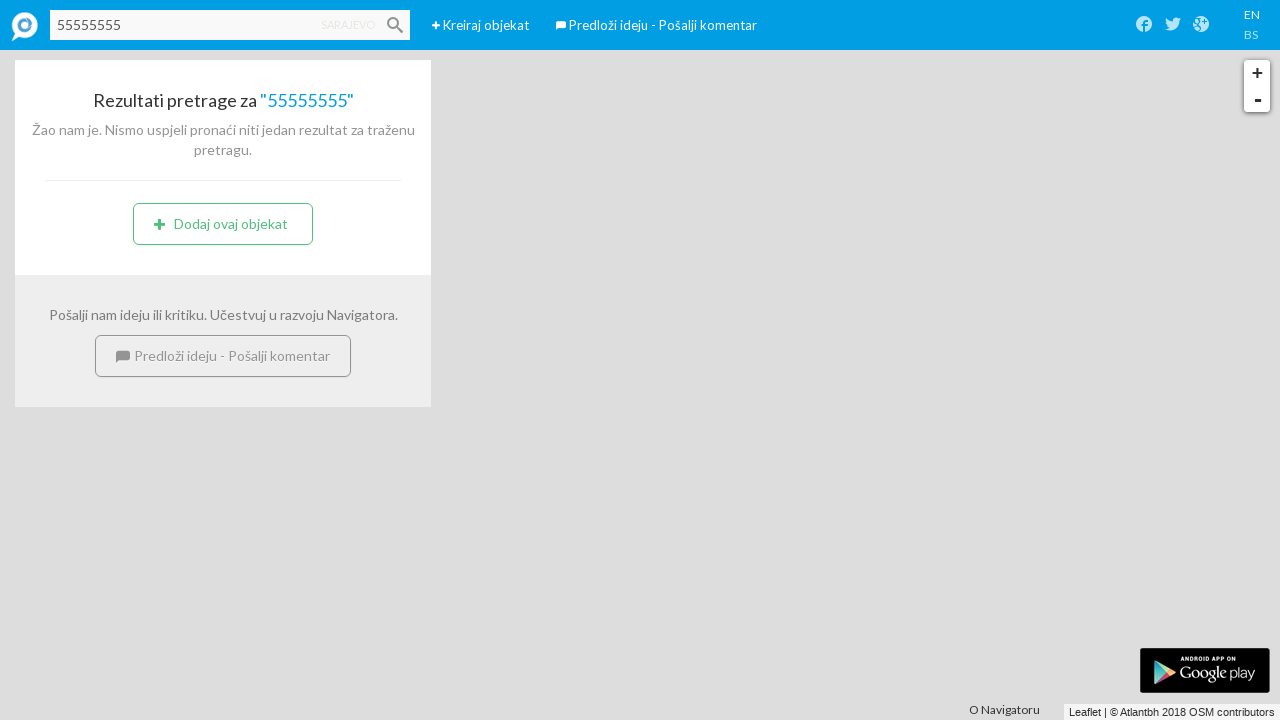

Add object button is visible
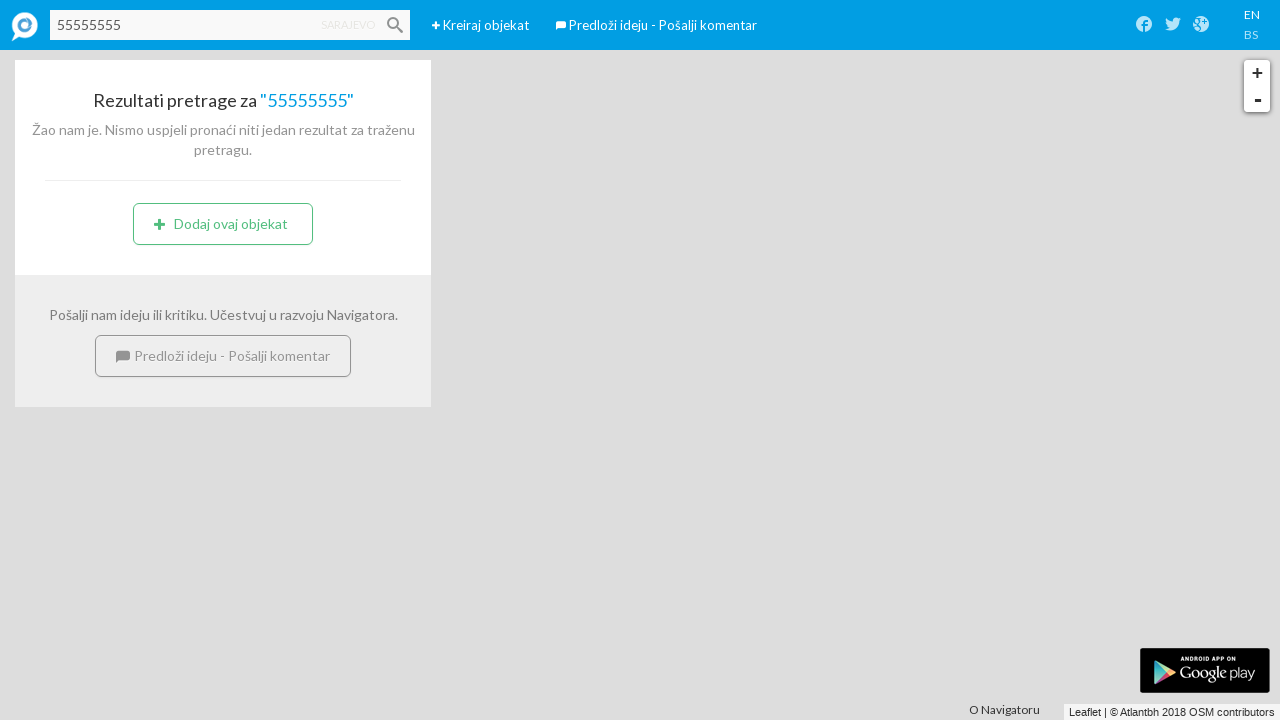

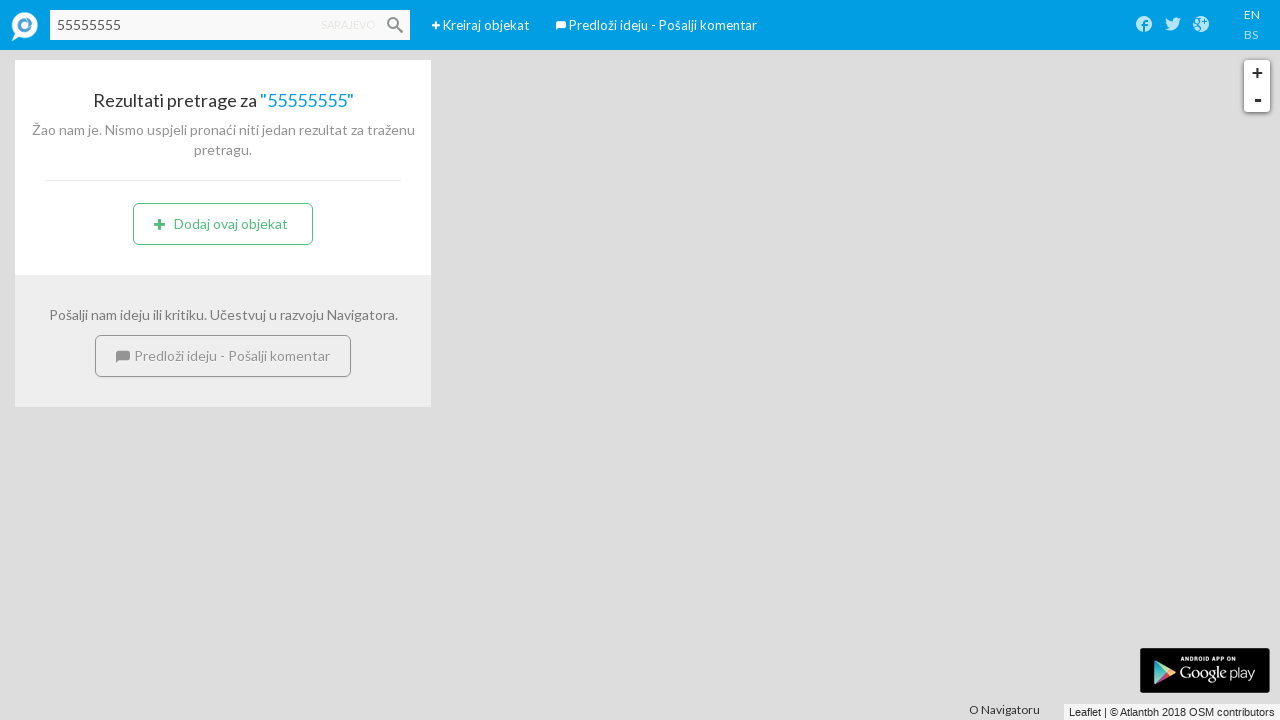